Tests radio button selection by clicking through all three radio button options

Starting URL: https://formy-project.herokuapp.com/radiobutton

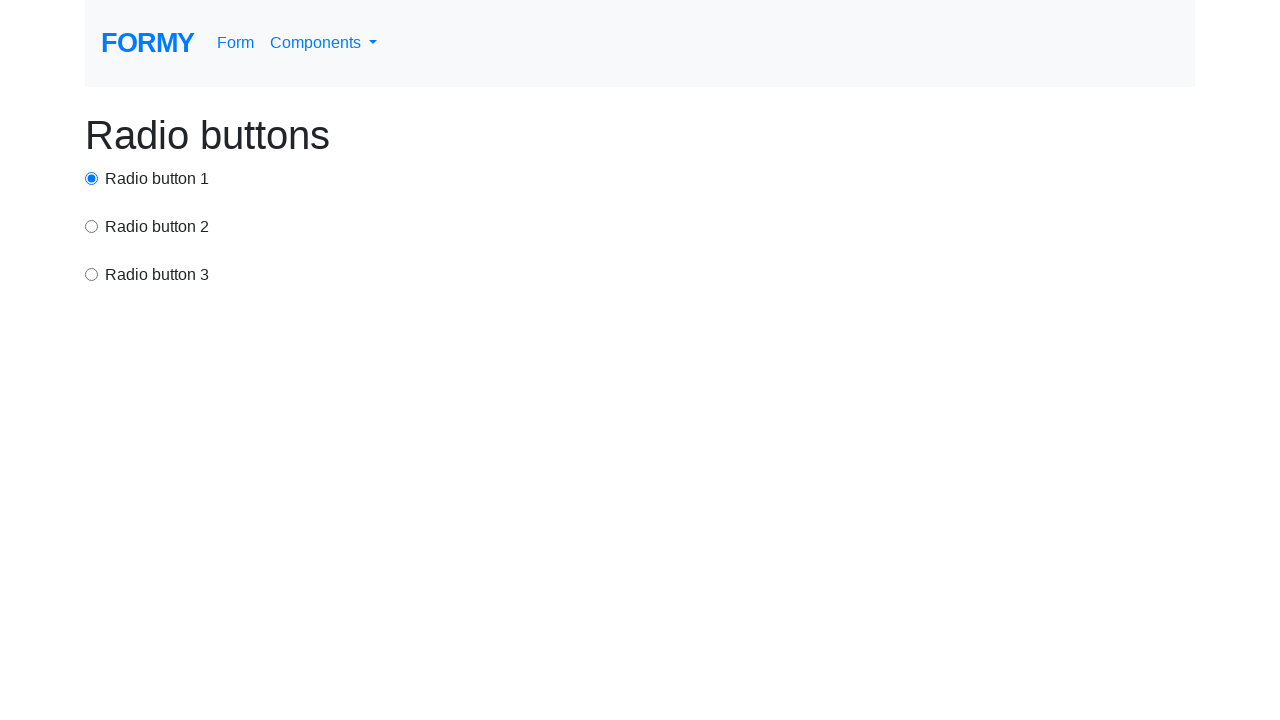

Clicked first radio button option at (92, 178) on #radio-button-1
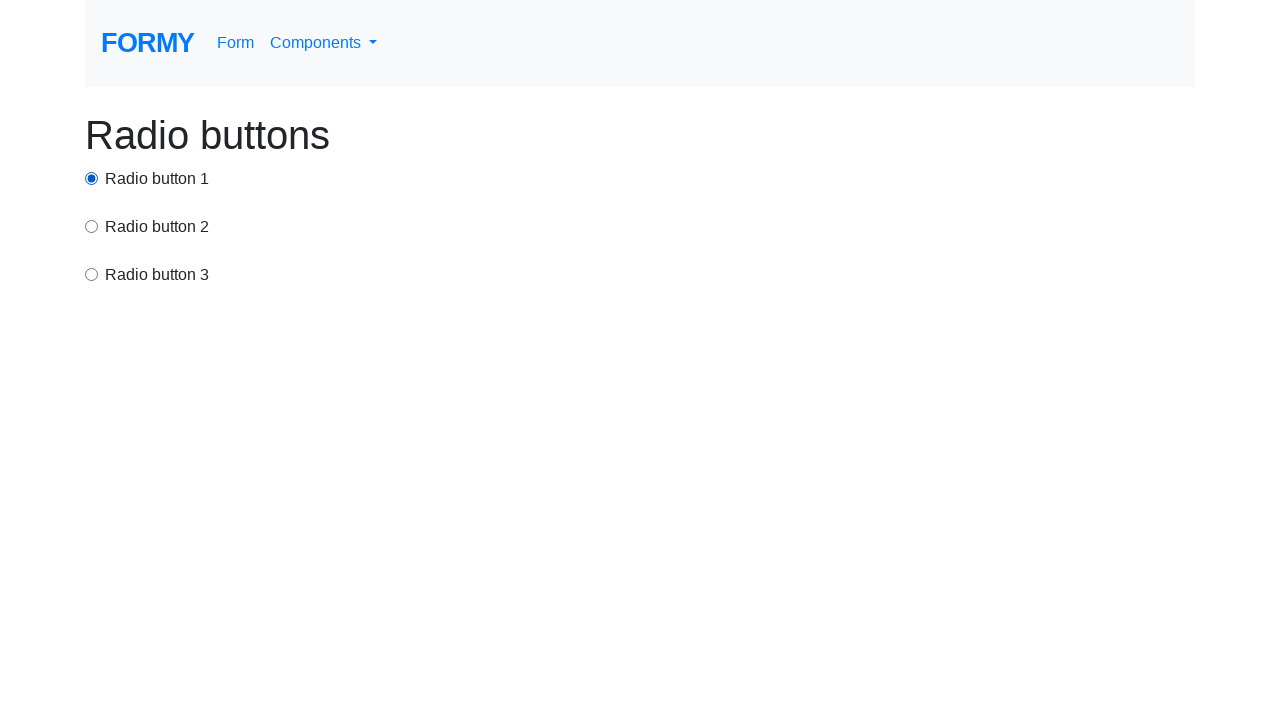

Clicked second radio button option at (92, 226) on input[value='option2']
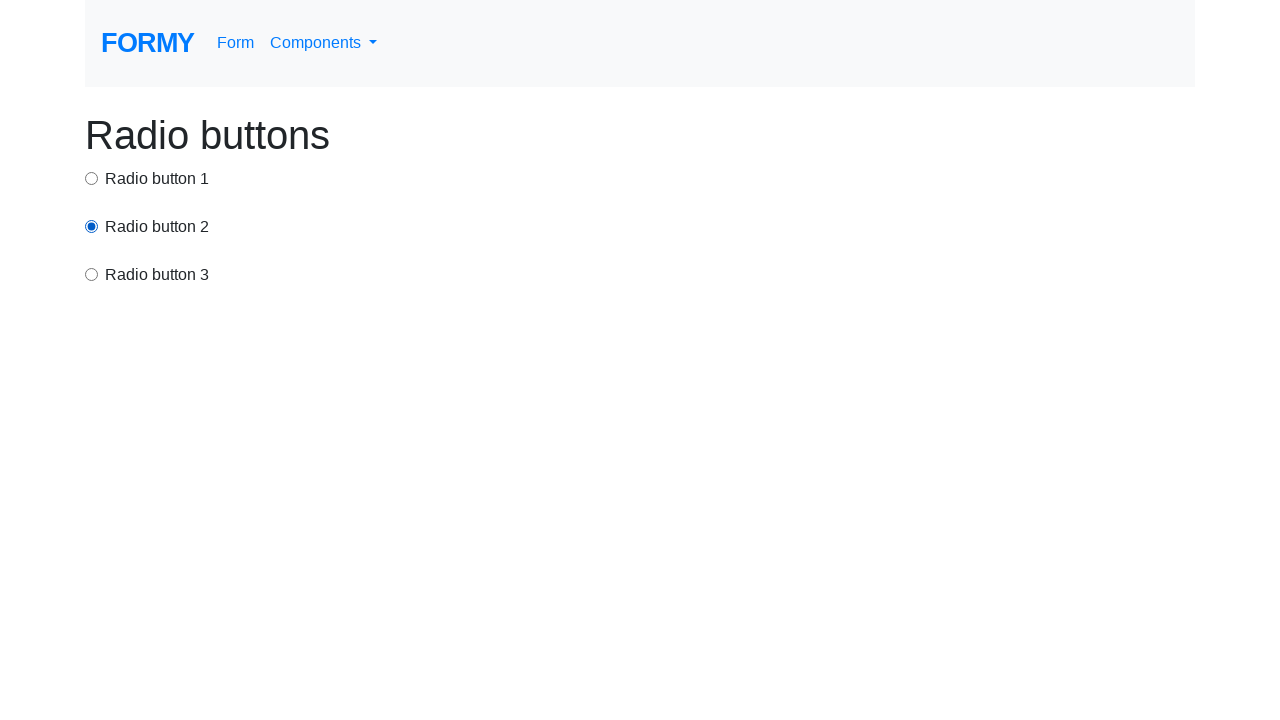

Clicked third radio button option at (92, 274) on input[value='option3']
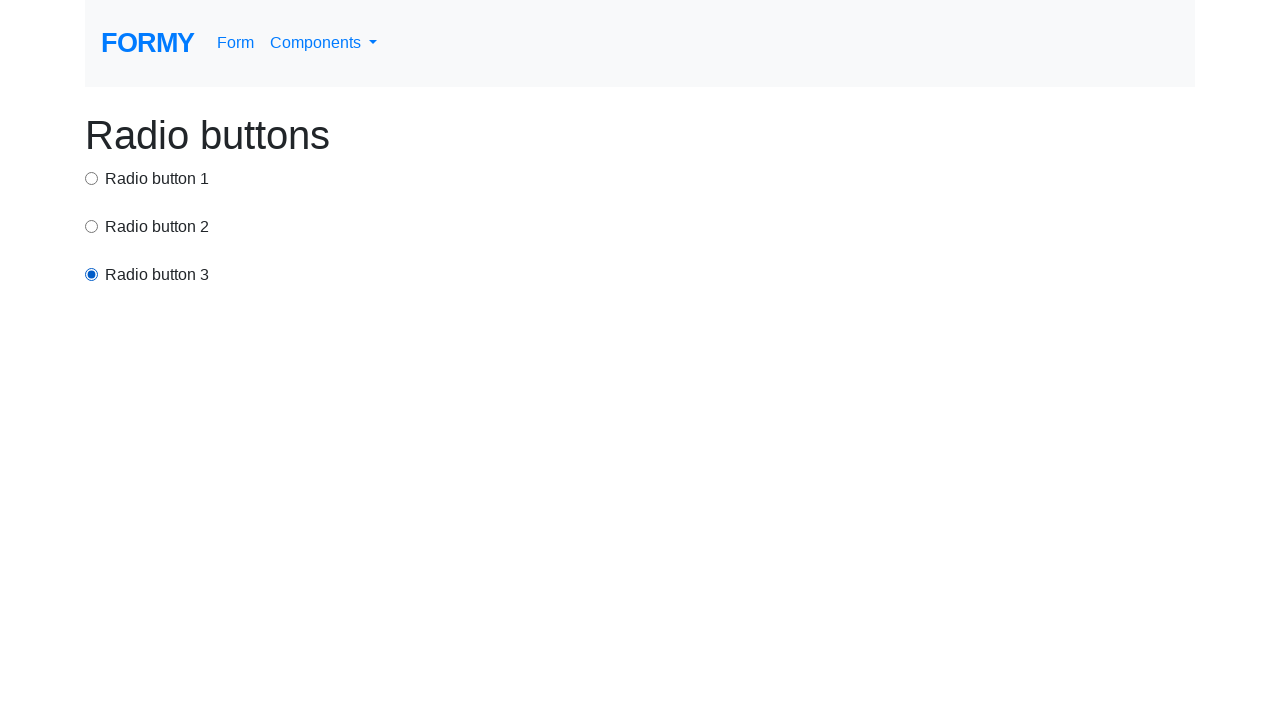

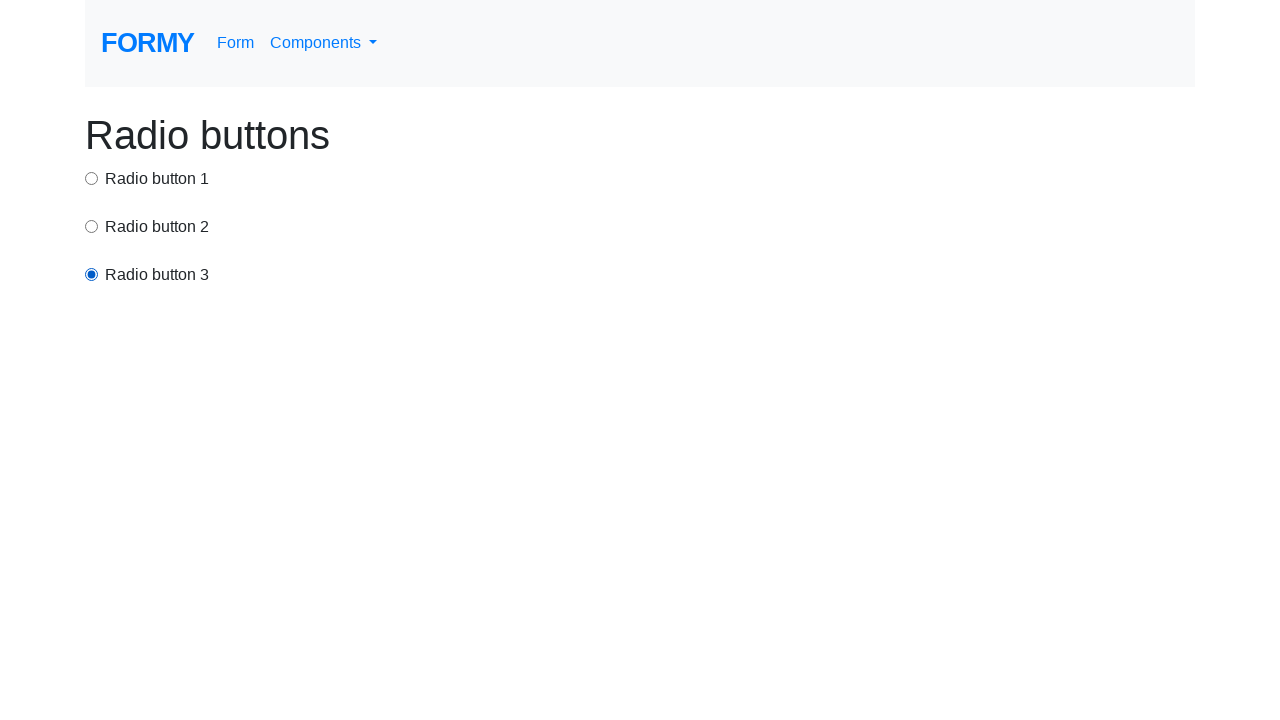